Navigates to Expedia homepage and counts the number of image elements on the page

Starting URL: https://www.expedia.com

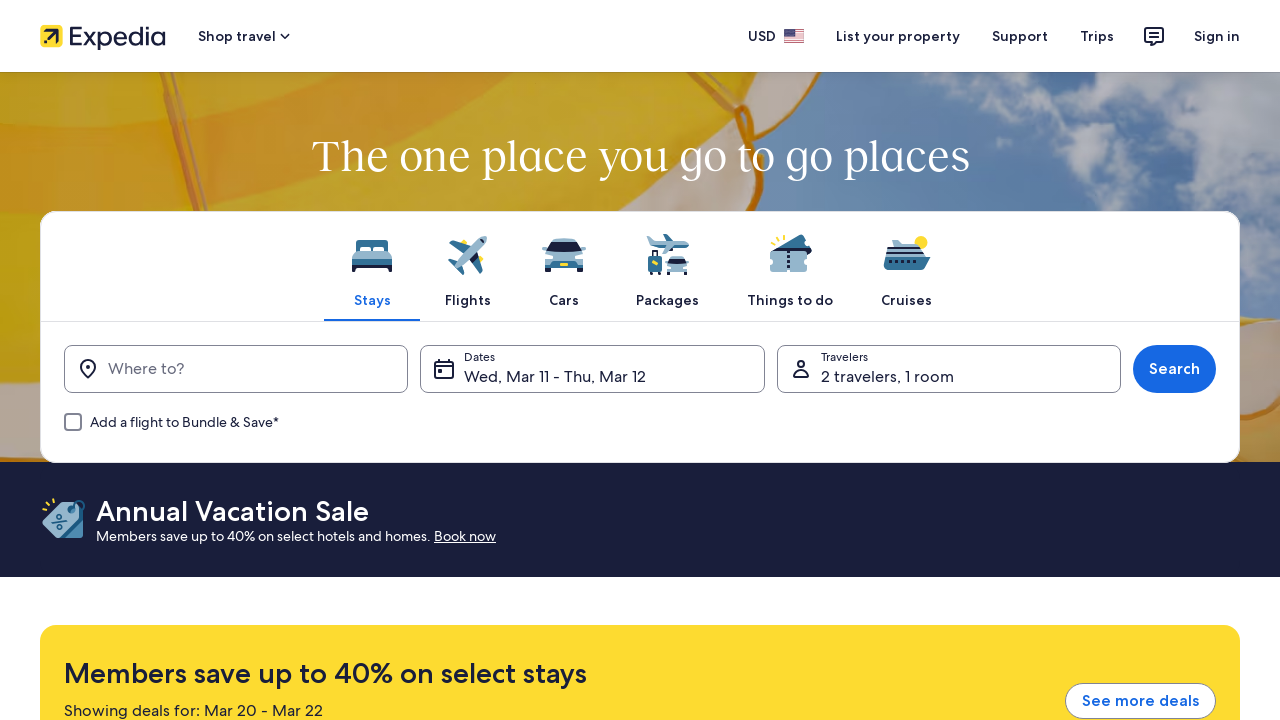

Navigated to Expedia homepage
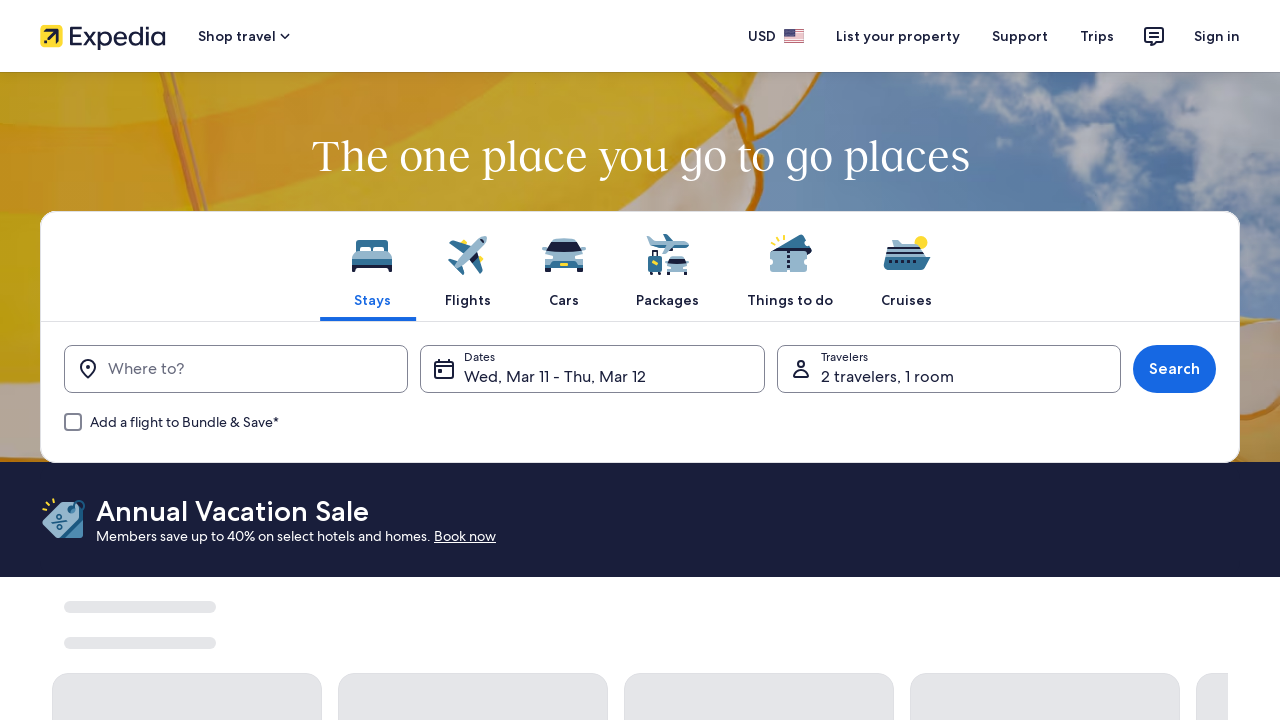

Located all image elements on the page
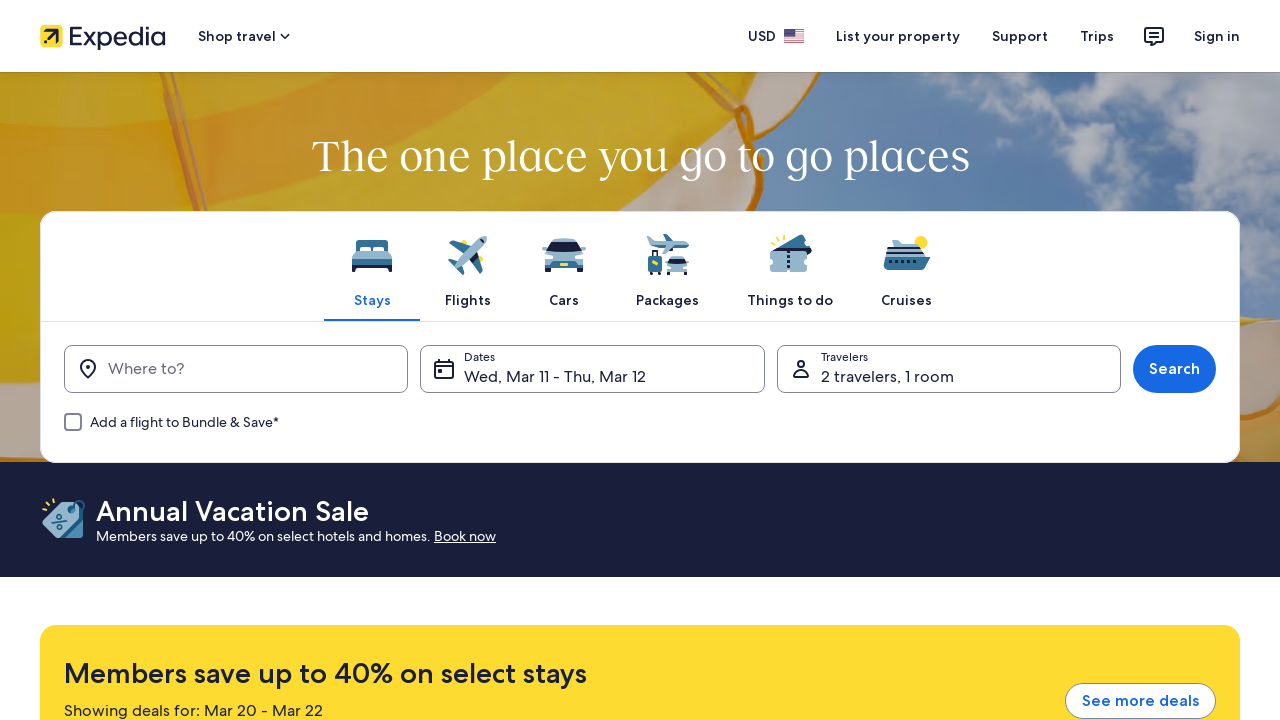

Counted 77 images on Expedia homepage
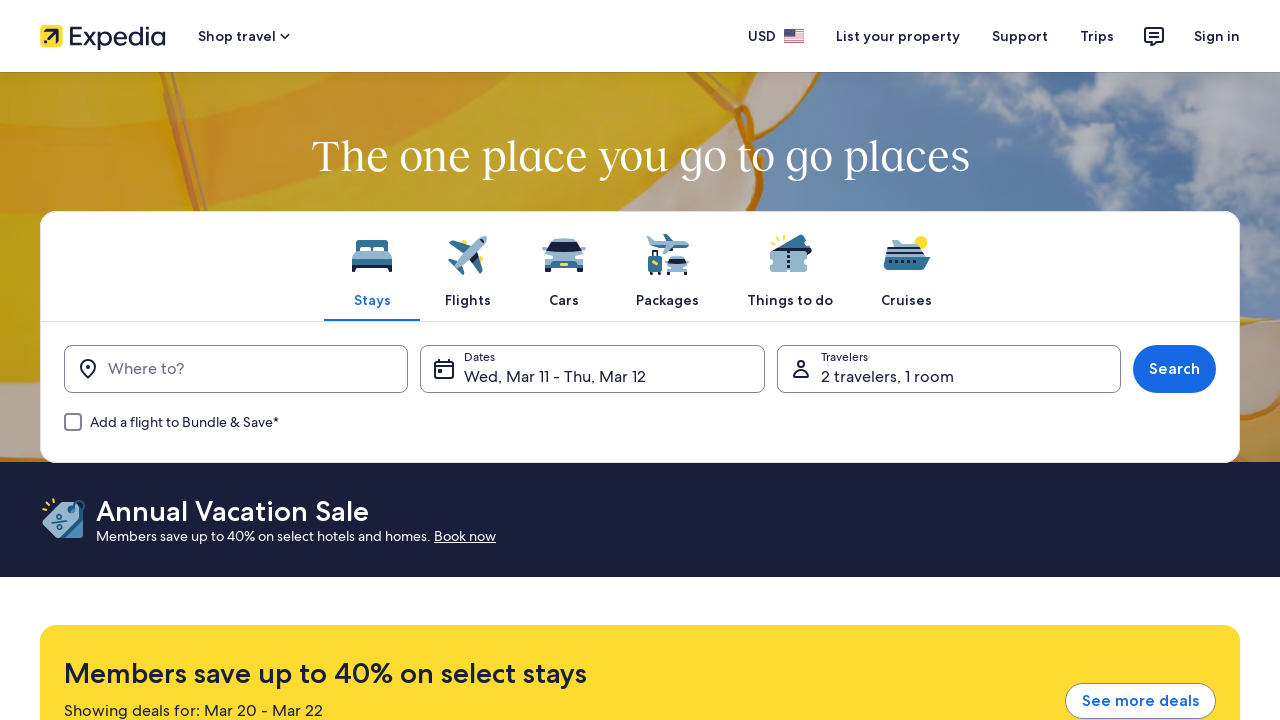

Printed image count: 77
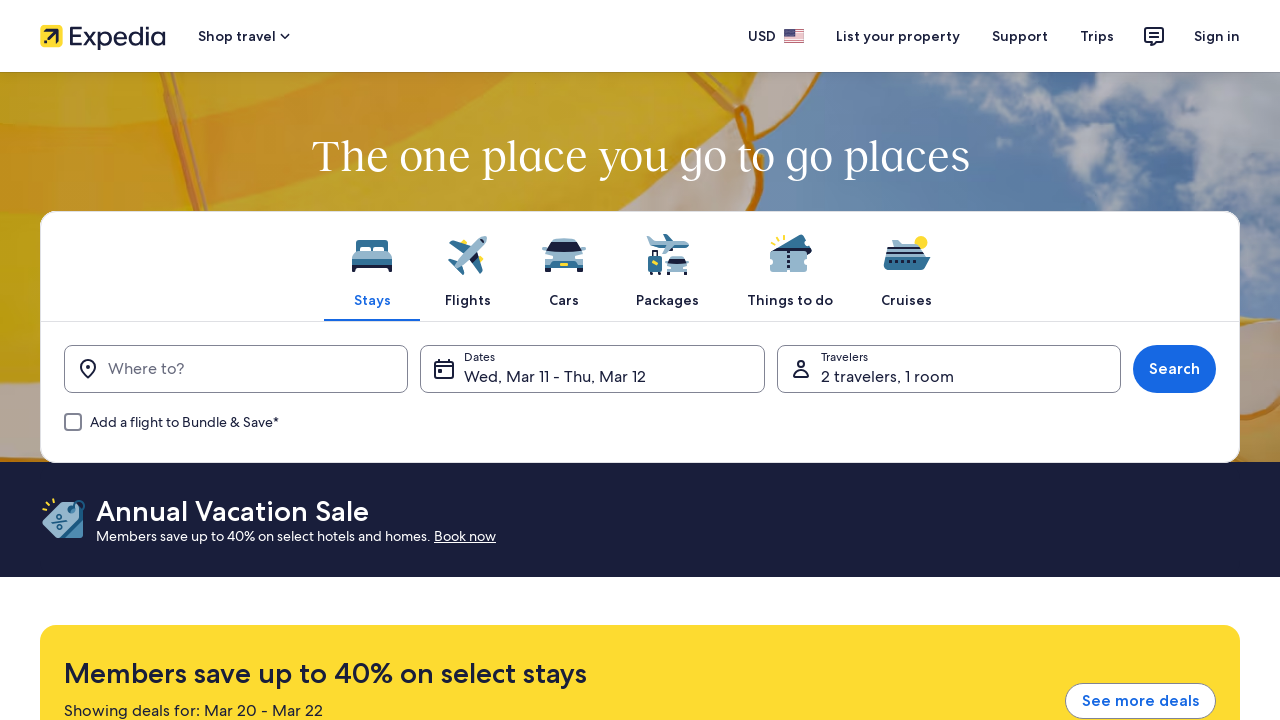

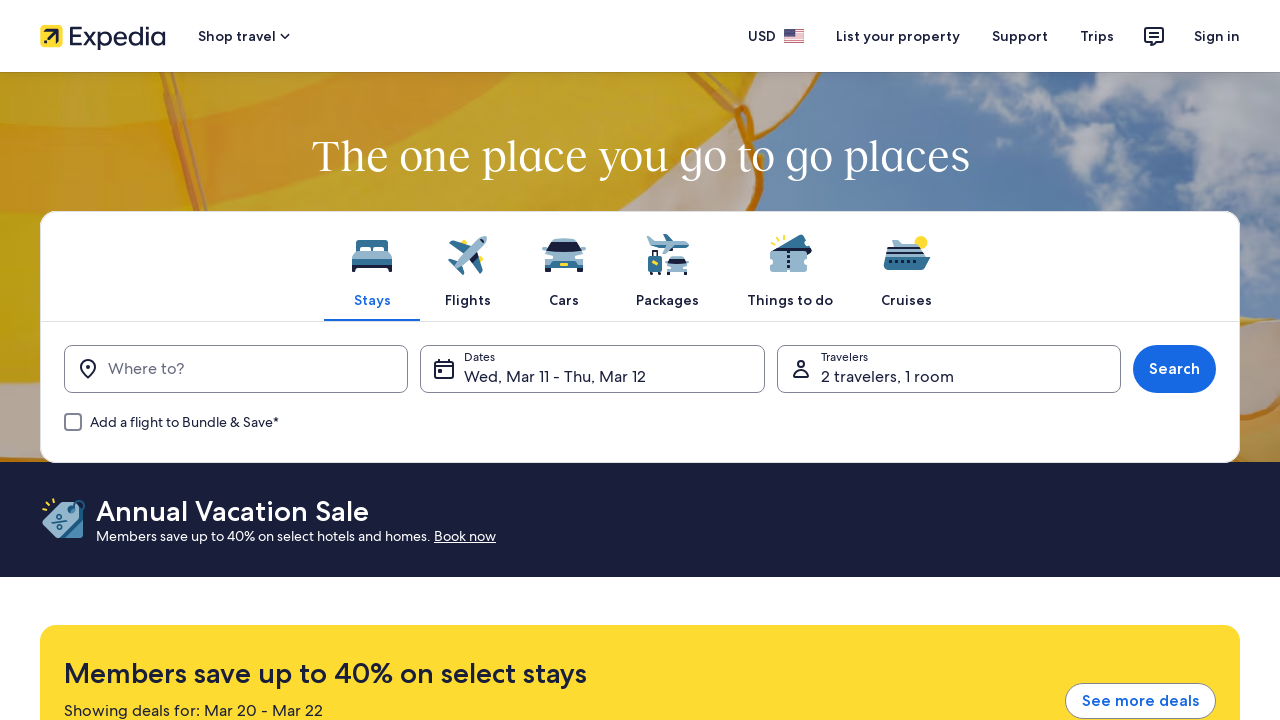